Navigates to a Chinese website and waits for the page to fully load, maximizing the browser window.

Starting URL: https://www.dianhun.cn/

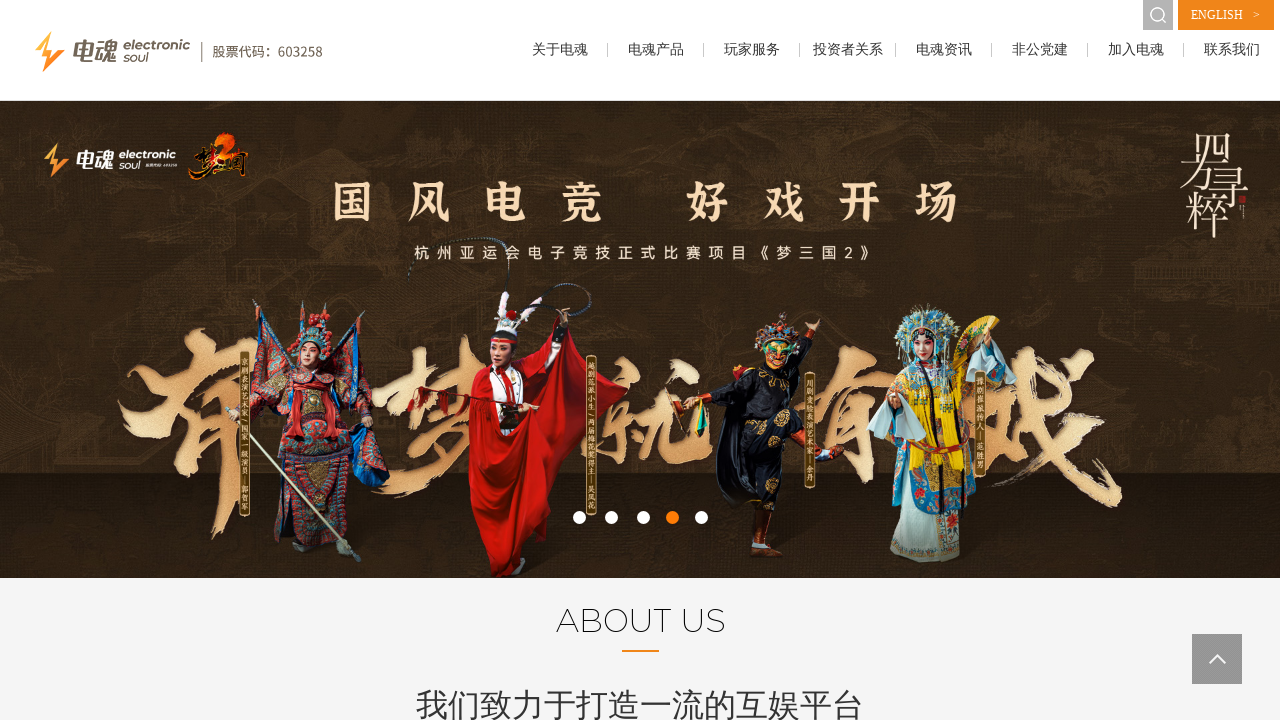

Maximized browser window to 1920x1080
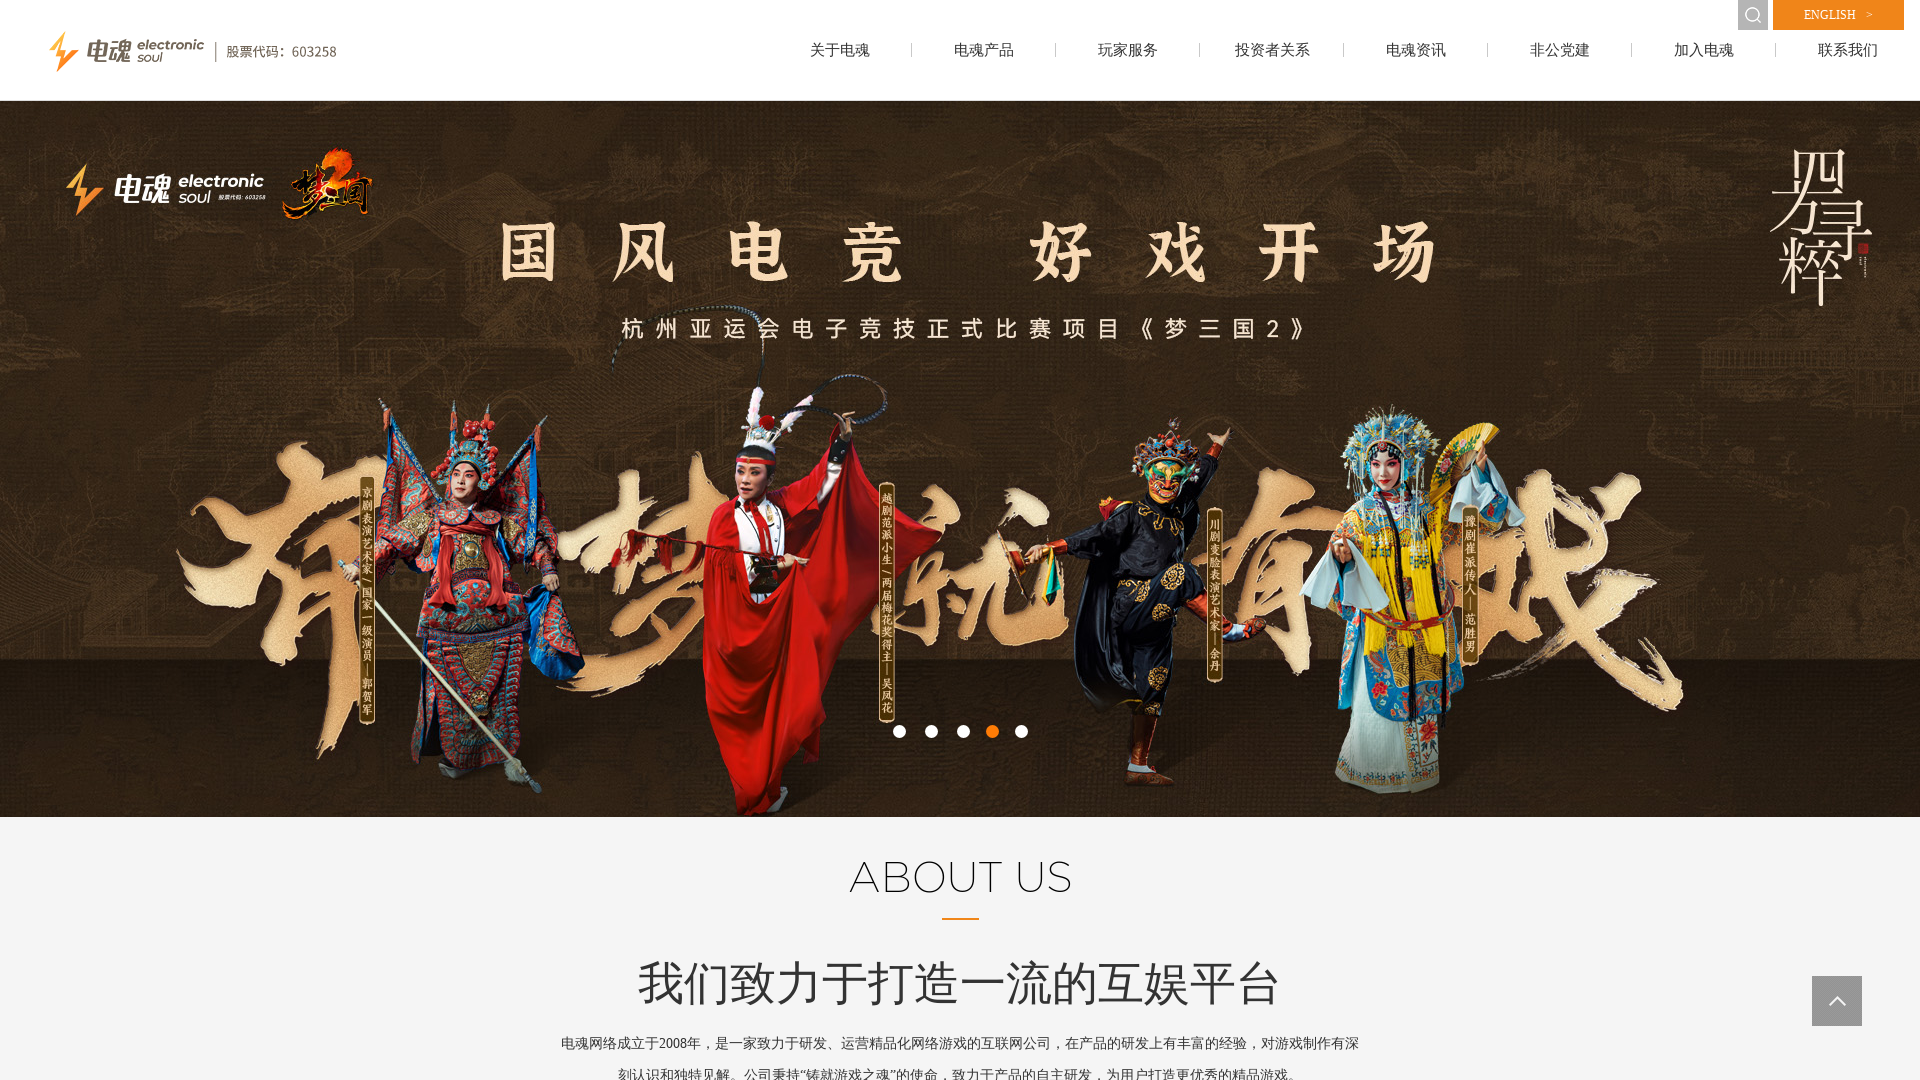

Waited for page to fully load (networkidle state reached)
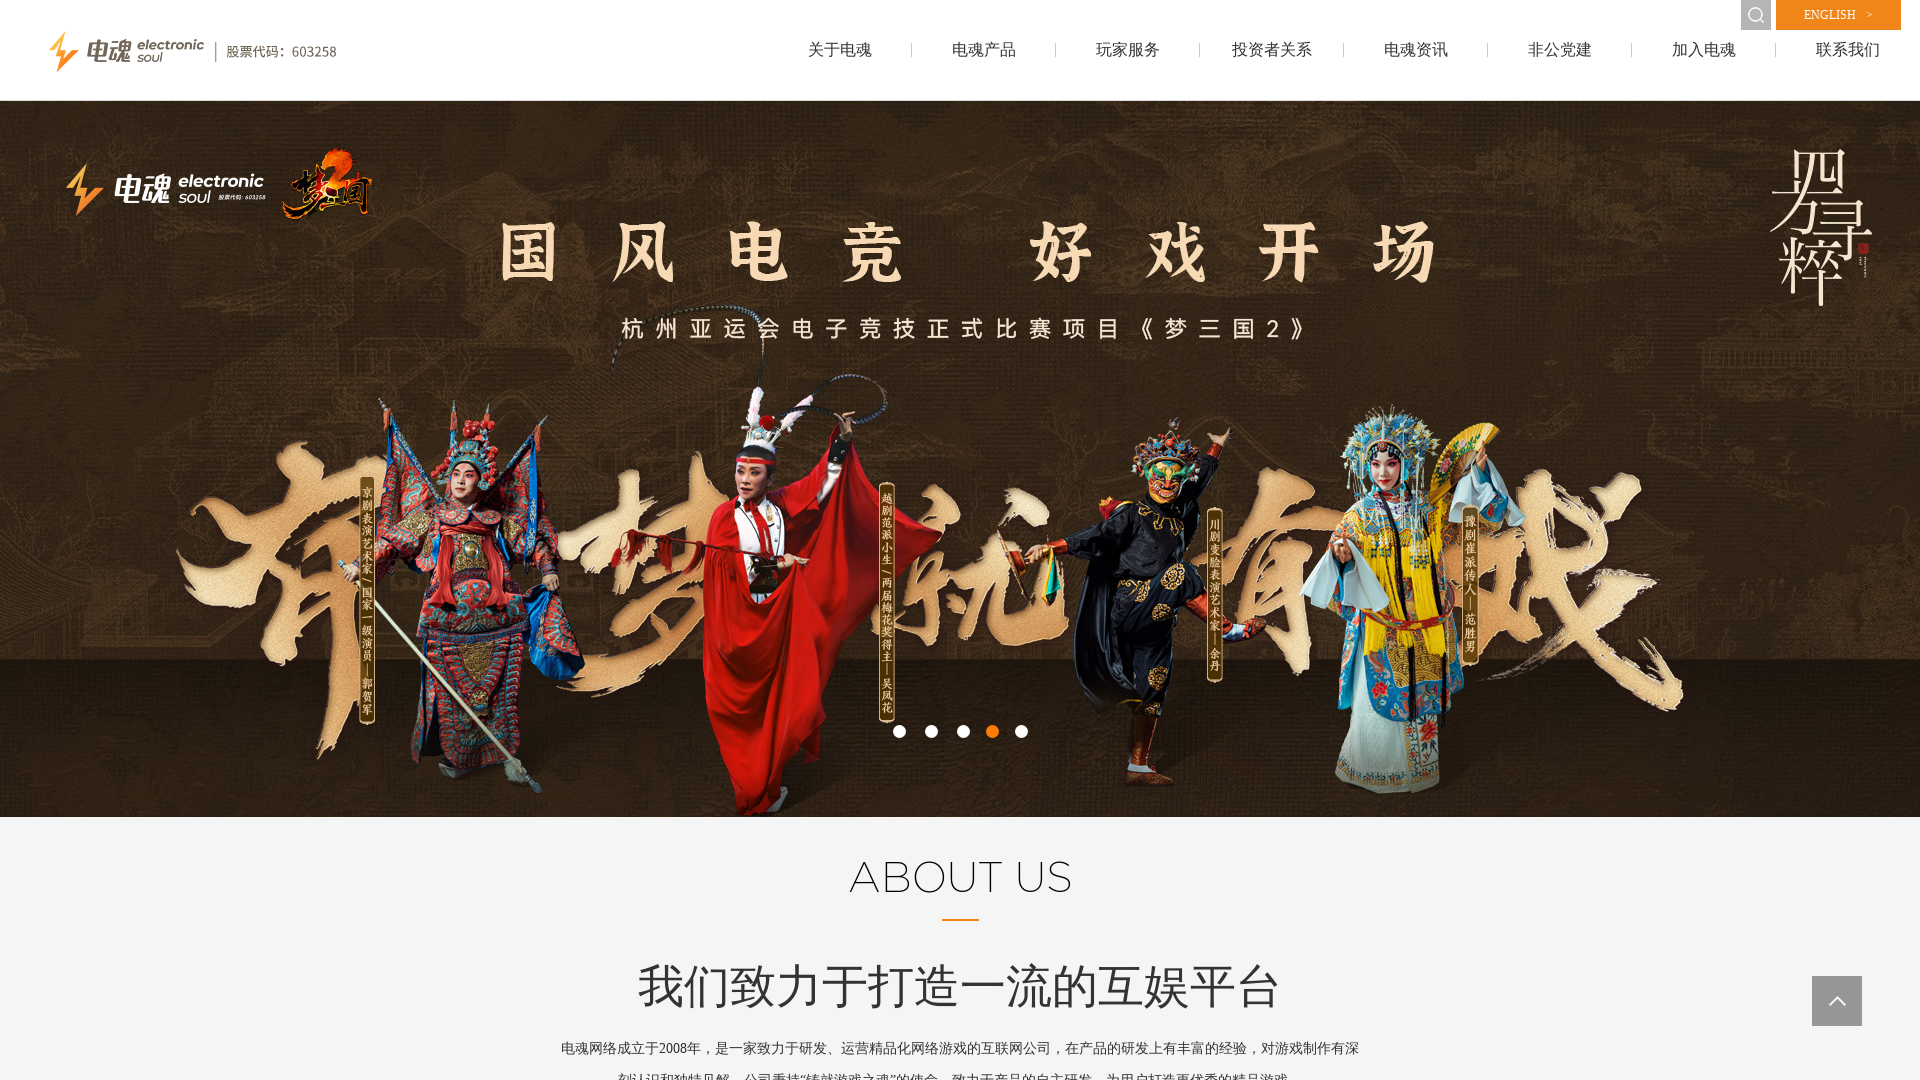

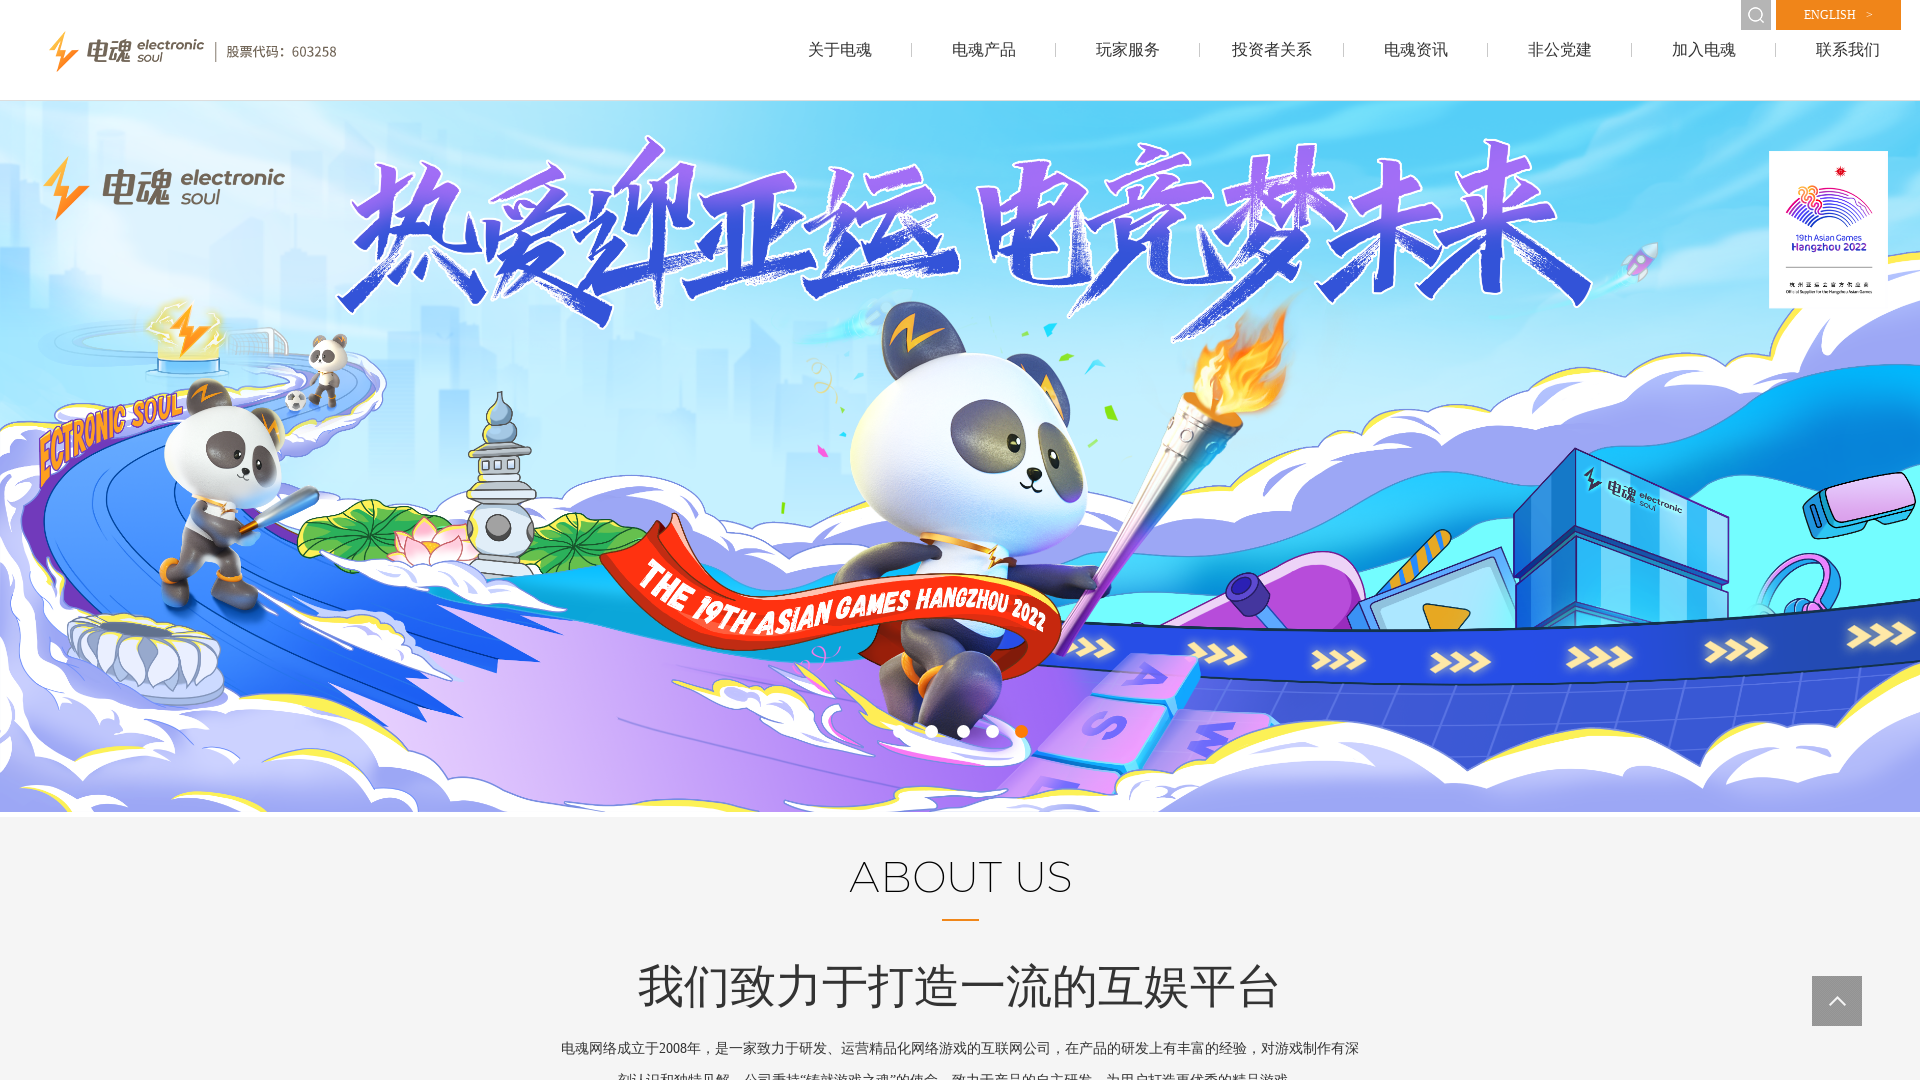